Tests dynamic UI controls by clicking Remove to hide a checkbox and Enable to activate a text field, verifying the state changes and corresponding messages

Starting URL: https://the-internet.herokuapp.com/dynamic_controls

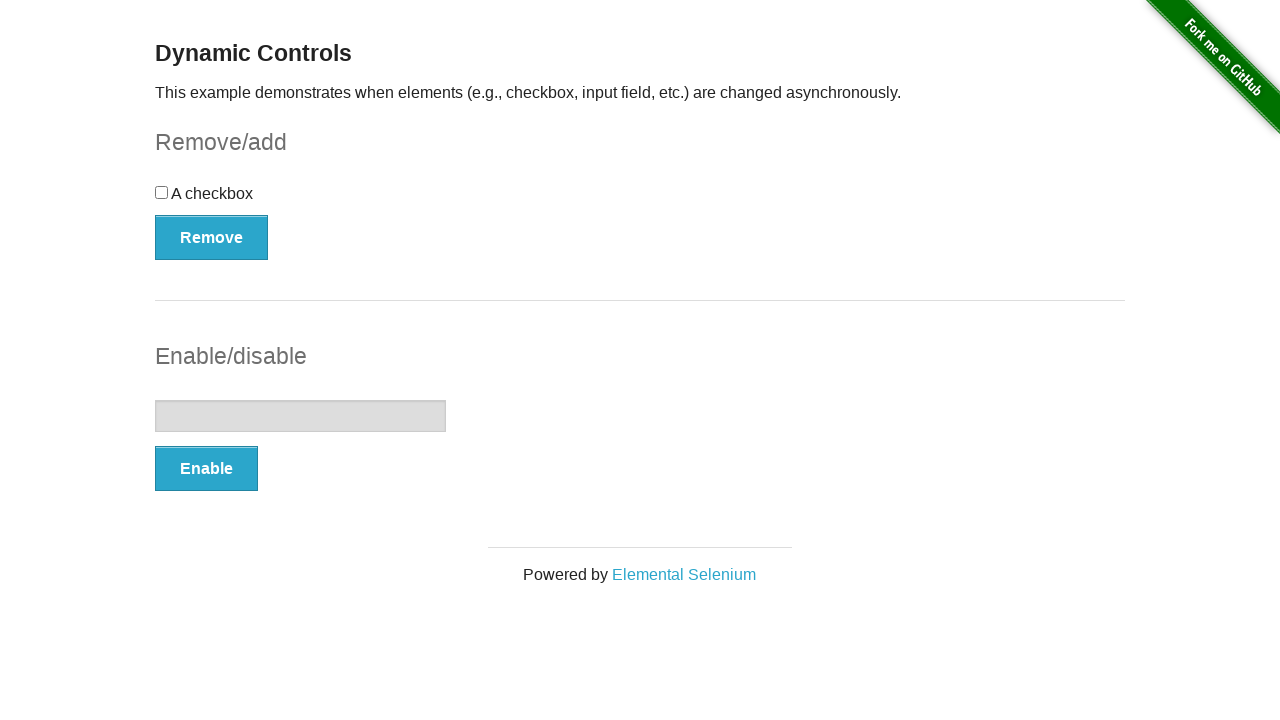

Clicked Remove button to hide checkbox at (212, 237) on text='Remove'
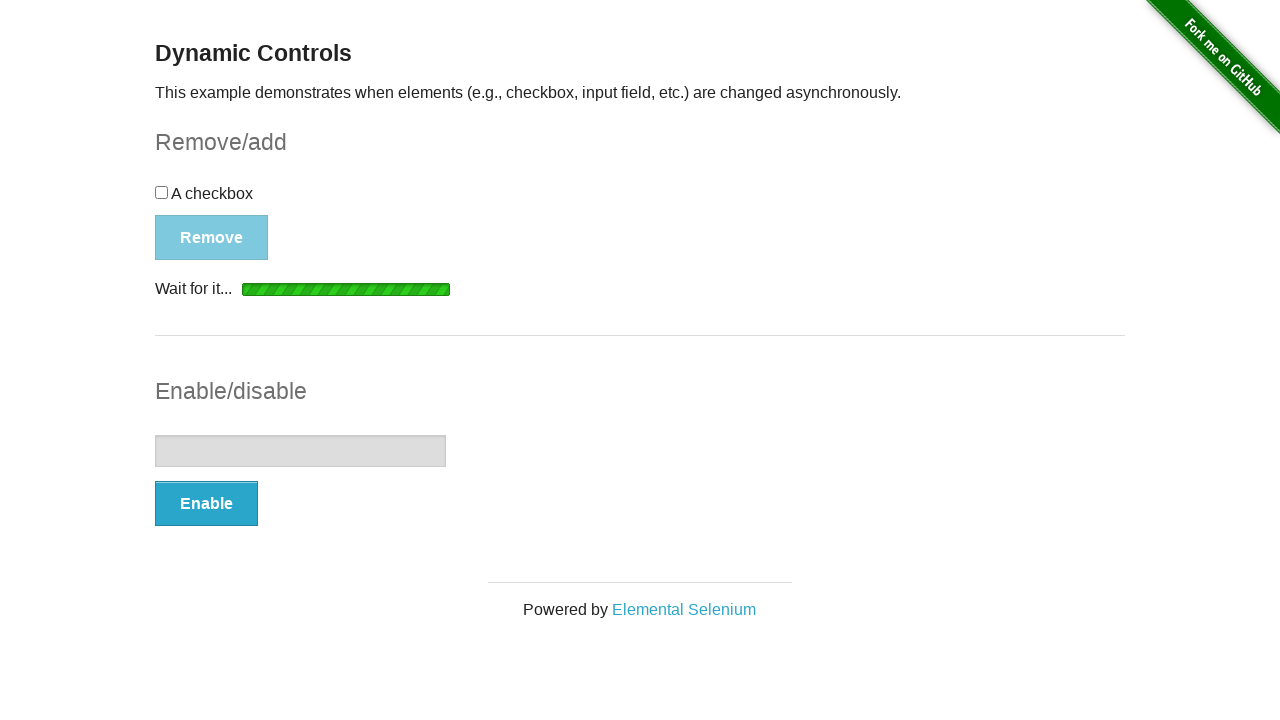

Waited for 'It's gone!' message to appear
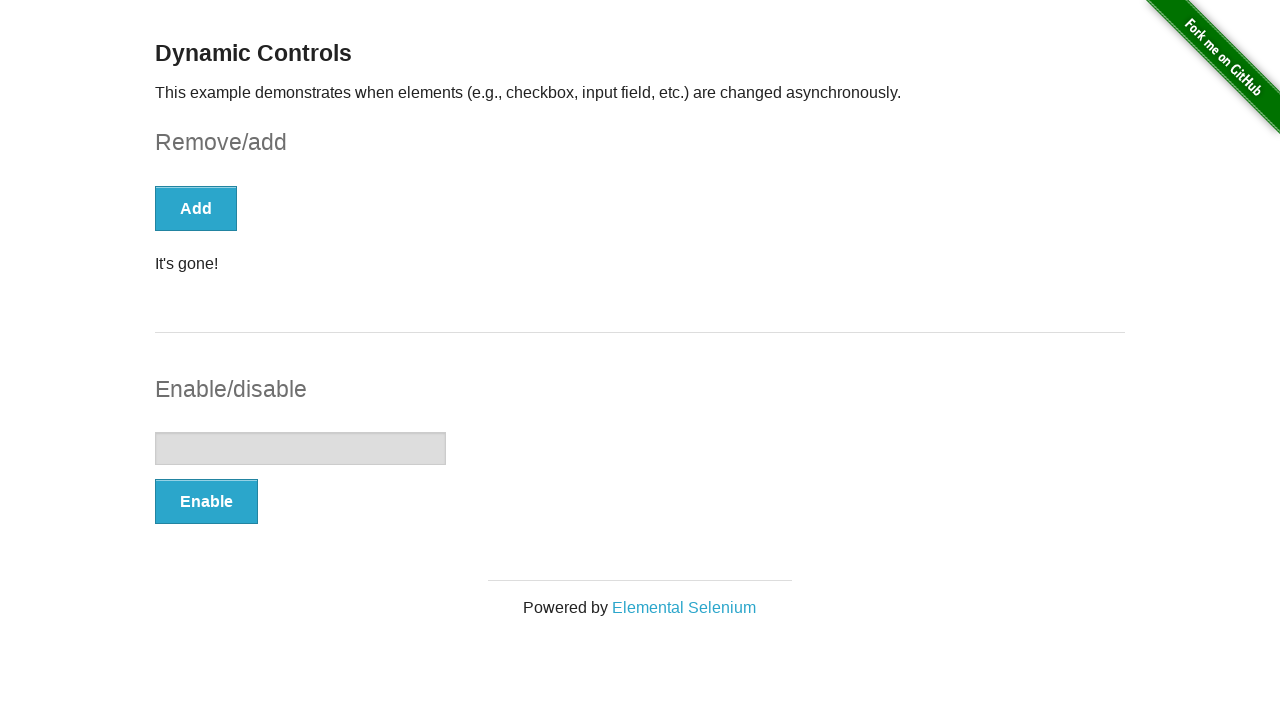

Verified checkbox element is no longer present
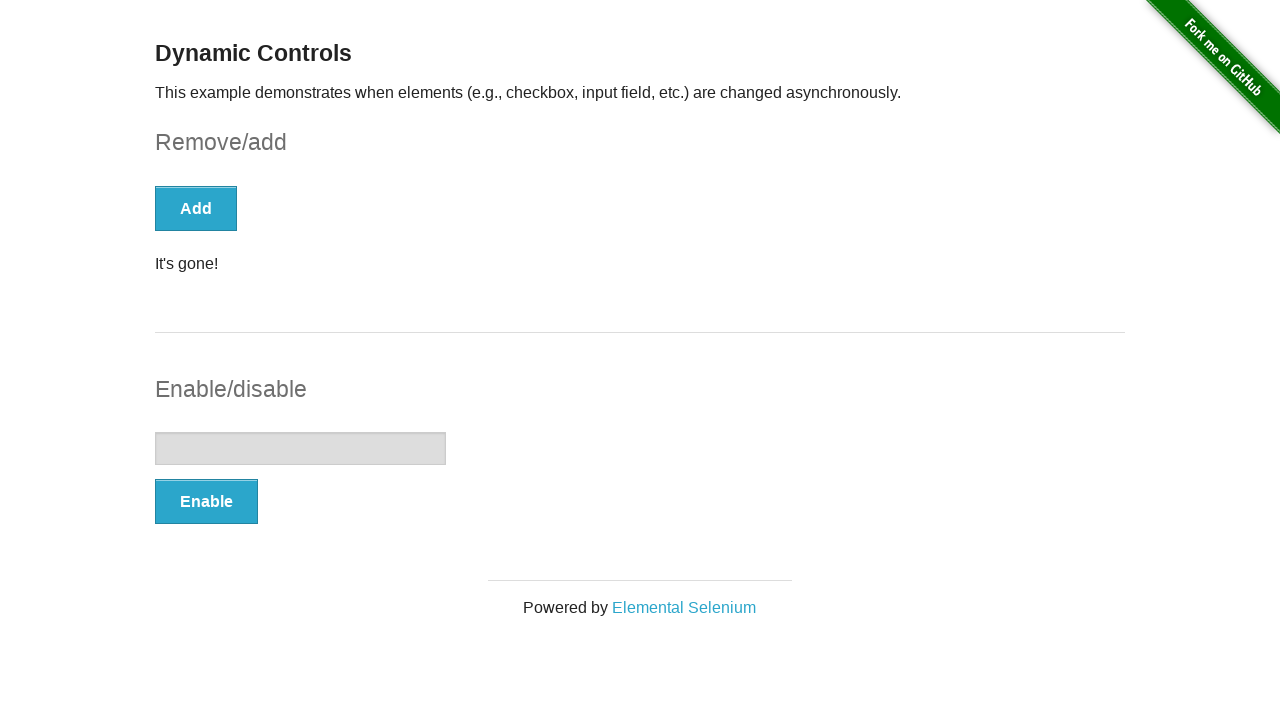

Verified text field is disabled initially
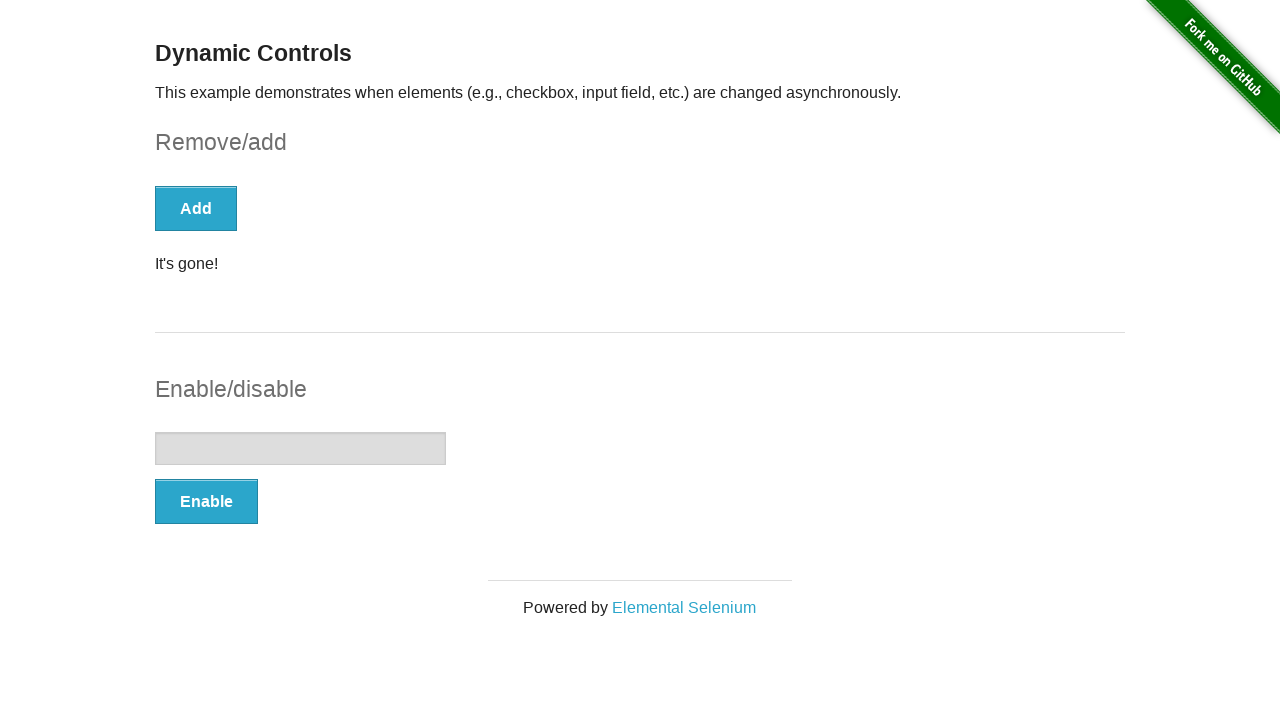

Clicked Enable button to activate text field at (206, 501) on text='Enable'
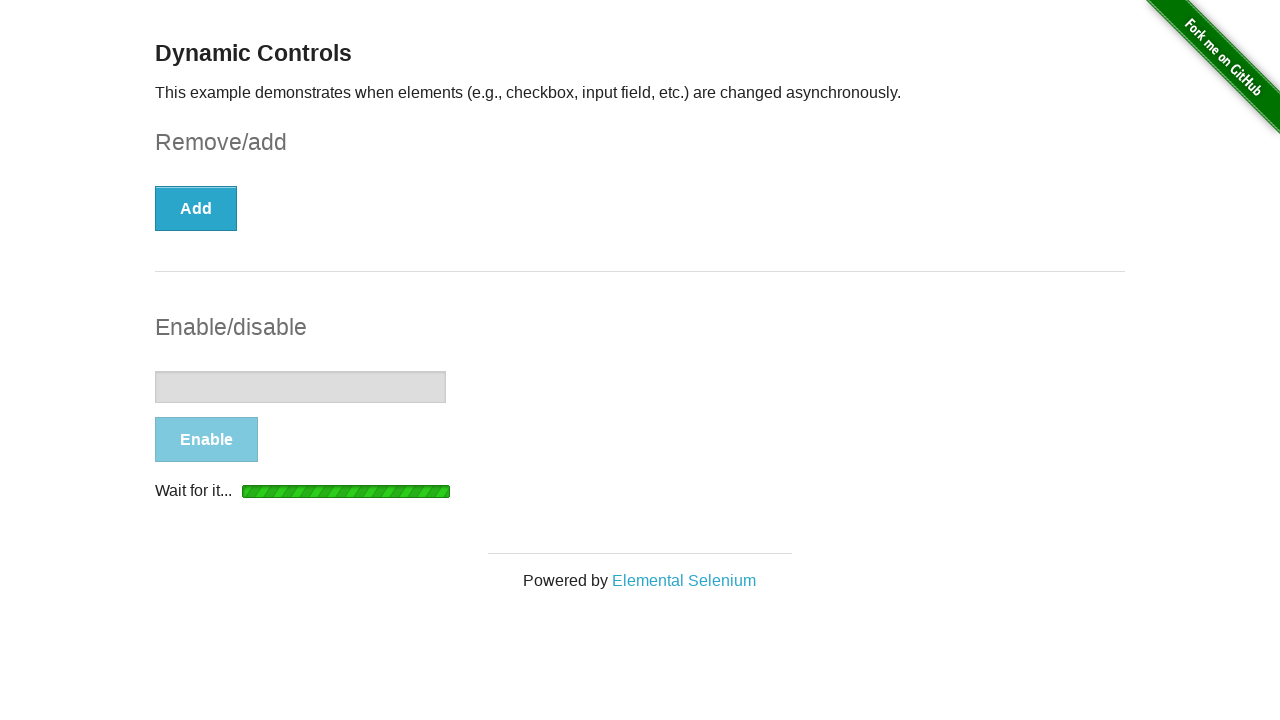

Waited for 'It's enabled!' message to appear
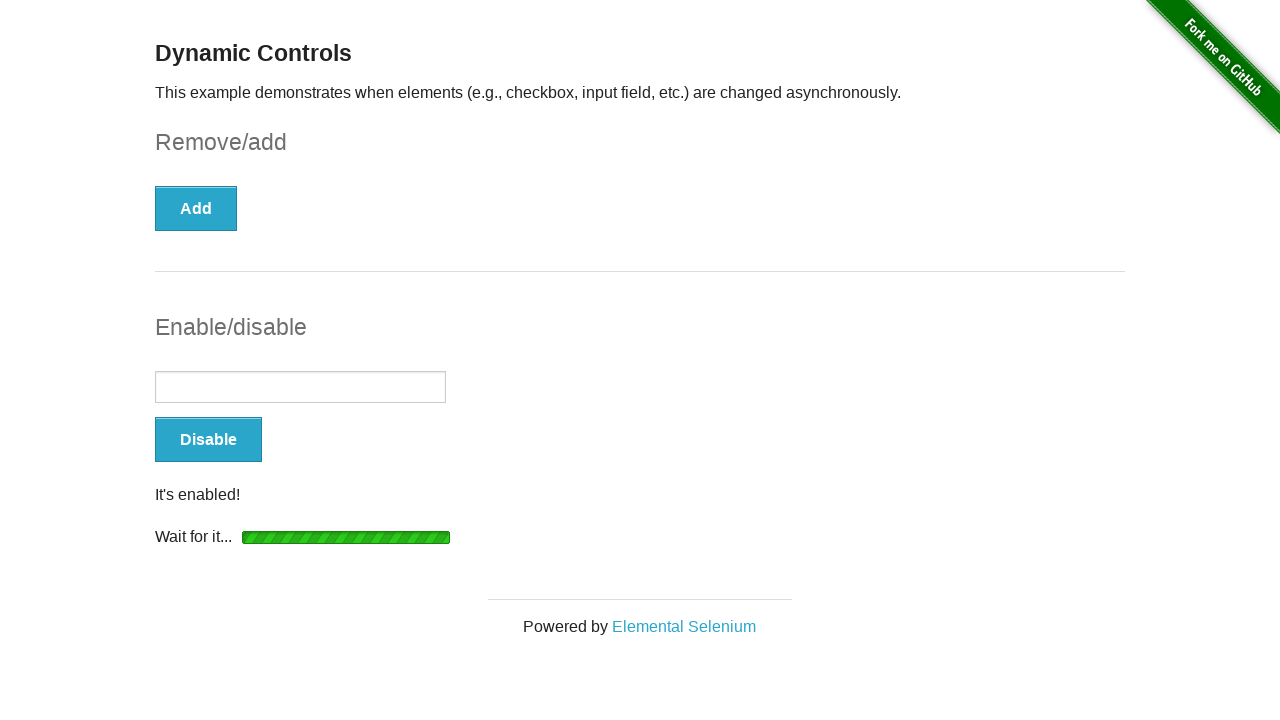

Verified text field is now enabled
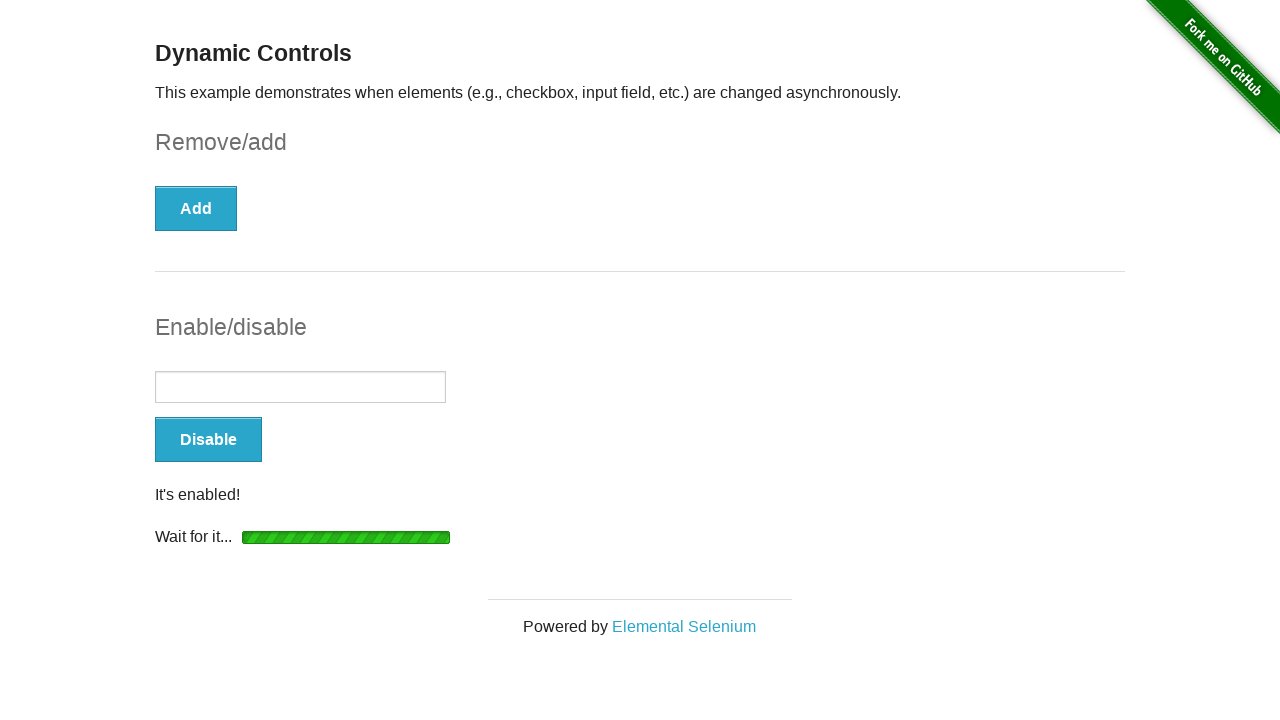

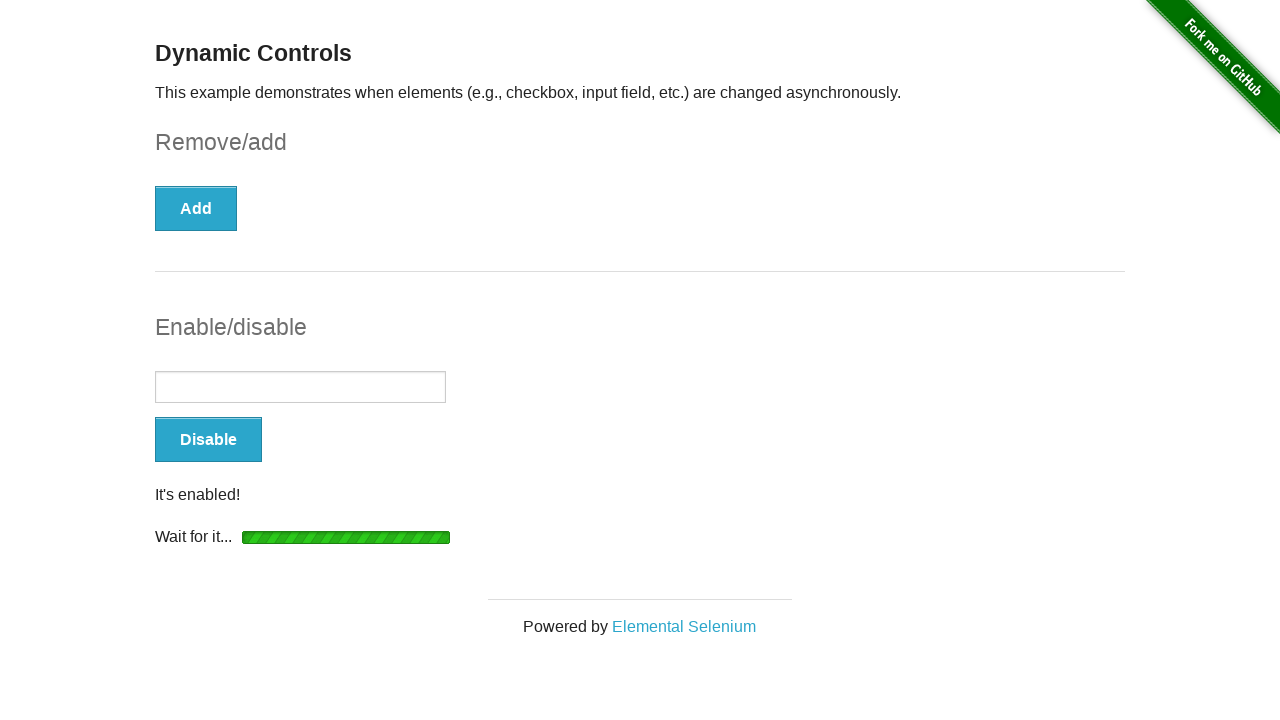